Tests a practice form by filling in name, email, password fields, selecting gender from dropdown, checking a checkbox, and submitting the form

Starting URL: https://rahulshettyacademy.com/angularpractice/

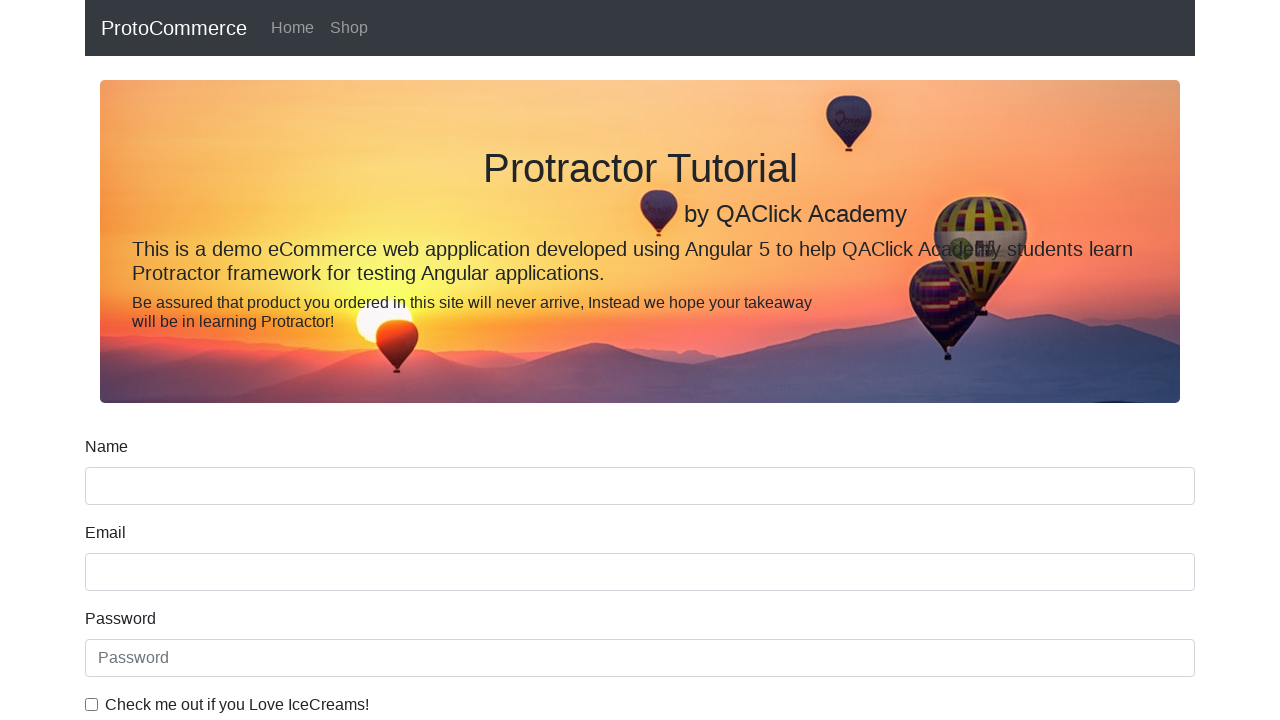

Filled name field with 'Sandeep' on input[name='name']
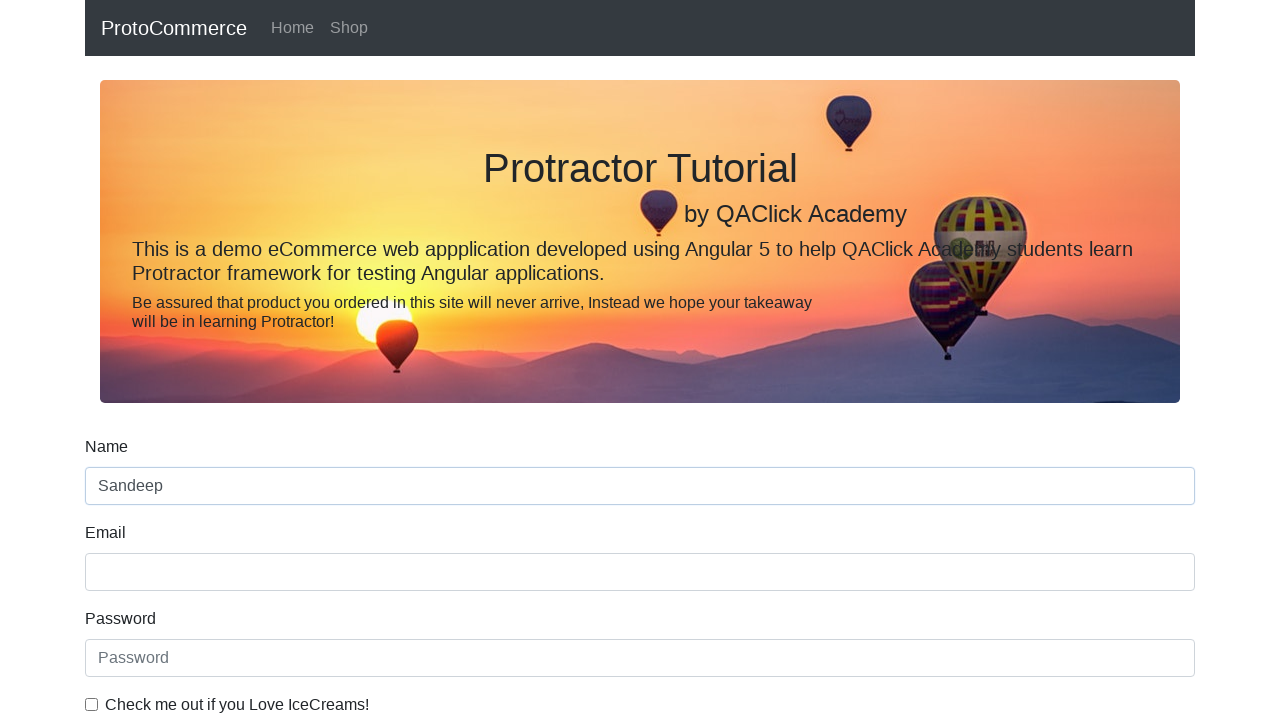

Filled email field with 'sandeepnaganath@gmail.com' on input[name='email']
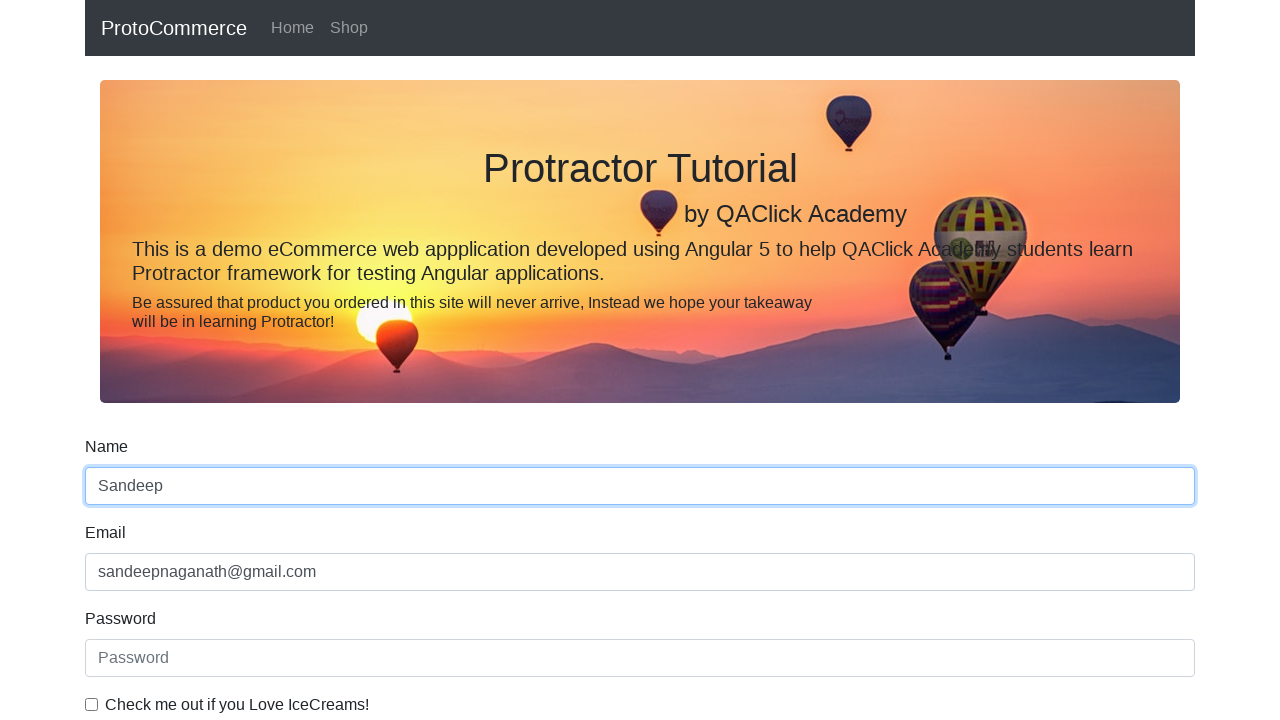

Filled password field with 'Password123' on #exampleInputPassword1
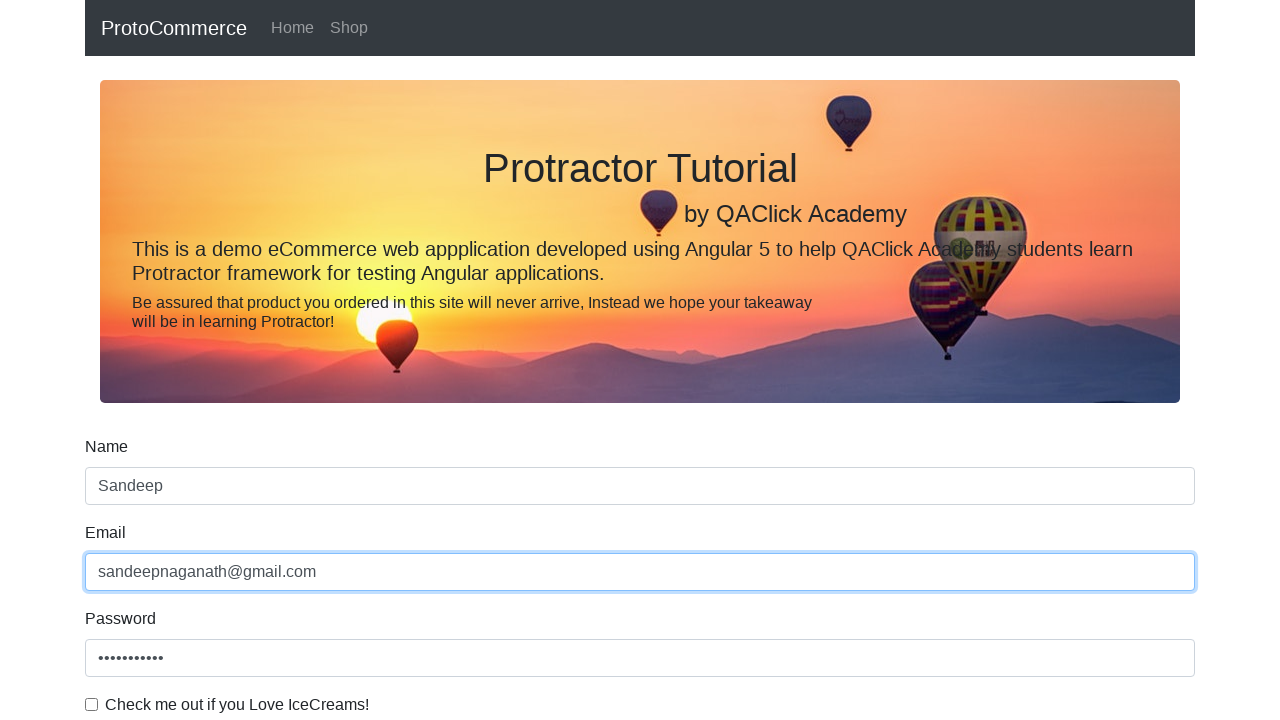

Checked the checkbox at (92, 704) on #exampleCheck1
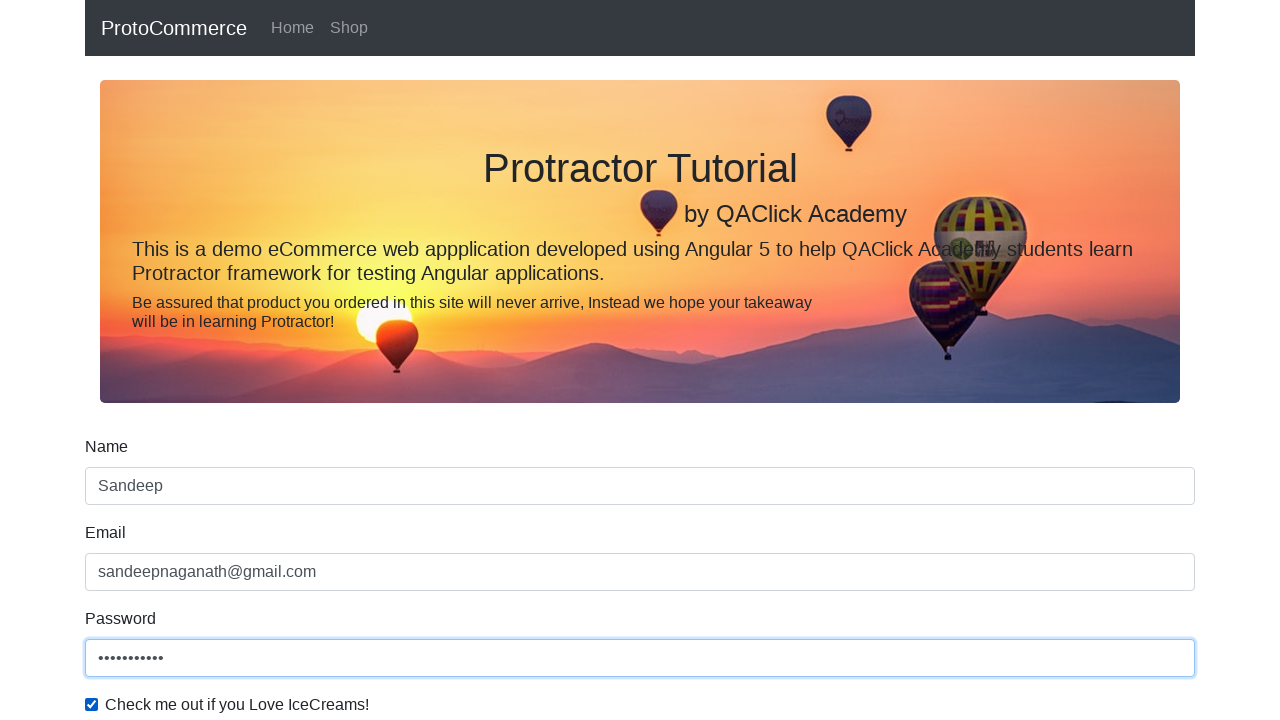

Selected 'Female' from gender dropdown on #exampleFormControlSelect1
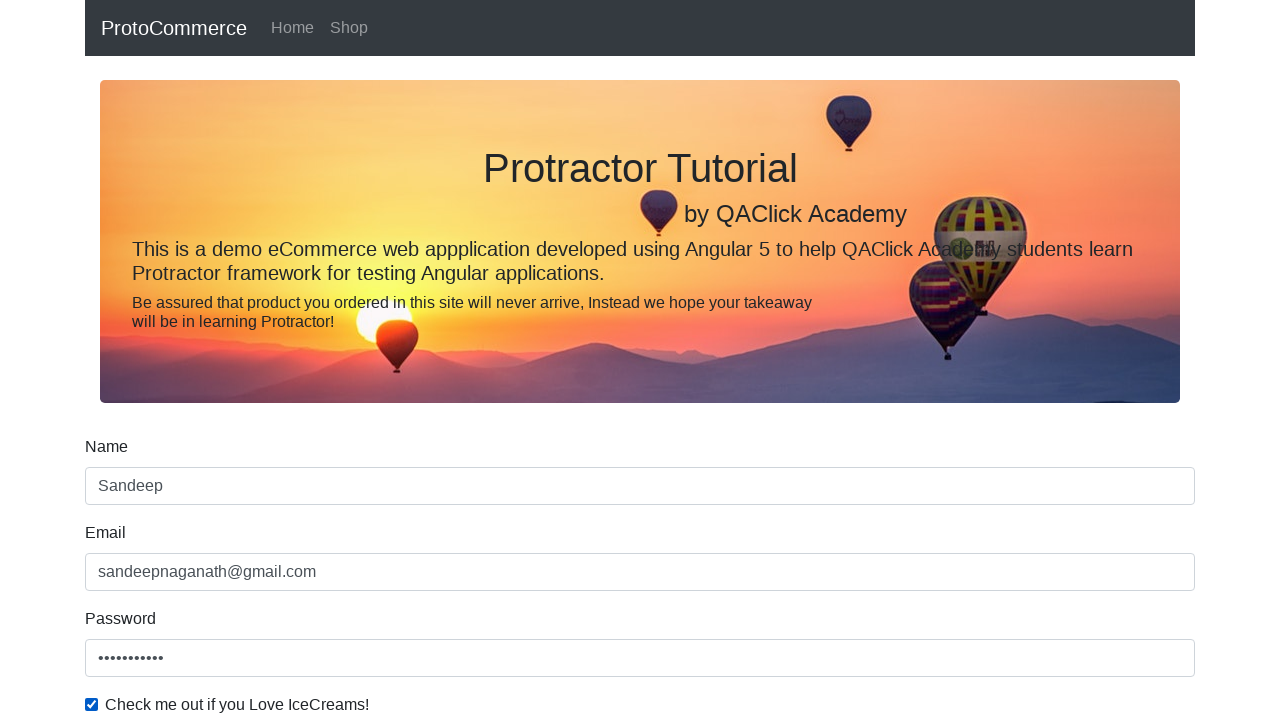

Clicked form submit button at (123, 491) on xpath=//input[@class='btn btn-success']
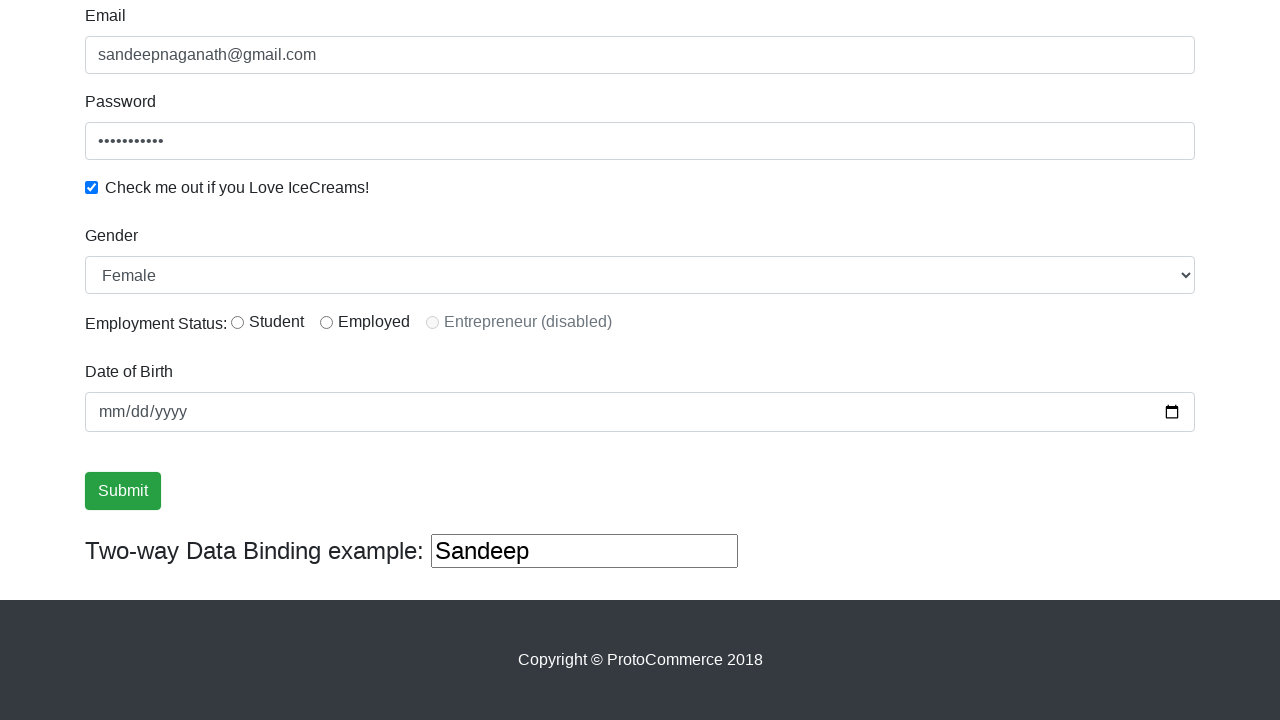

Form submission success message appeared
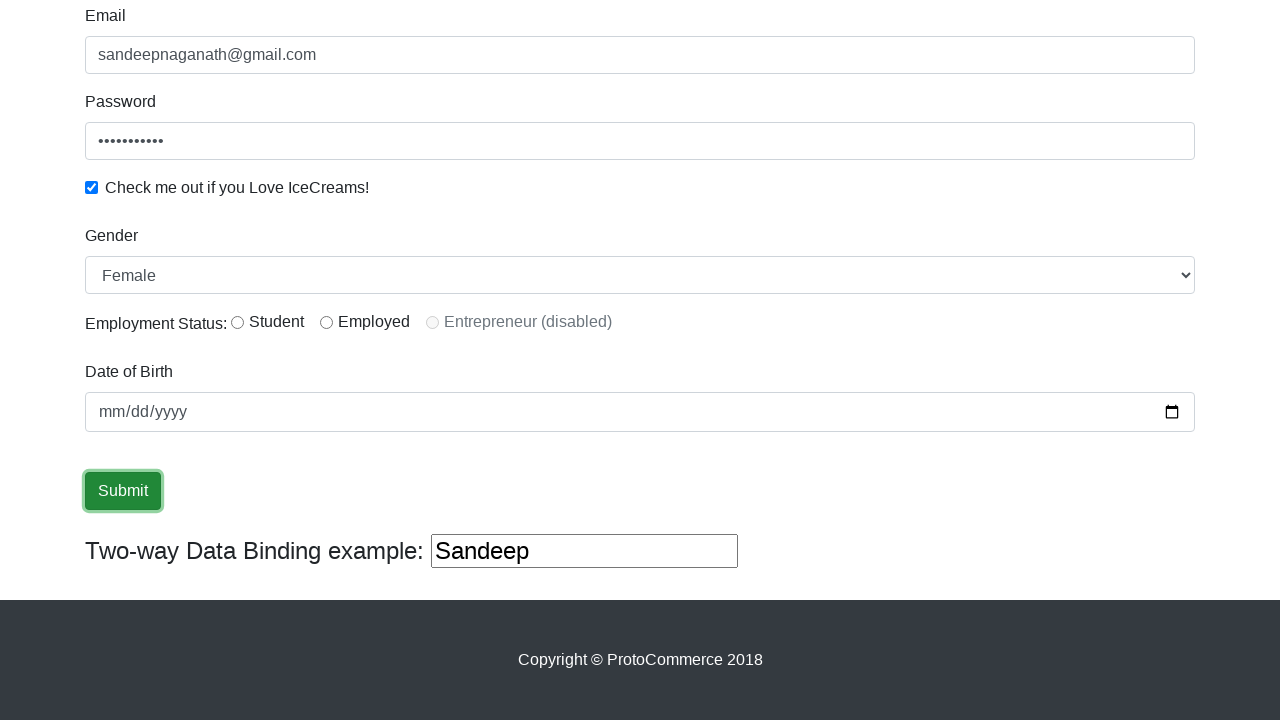

Verified success message: 
                    ×
                    Success! The Form has been submitted successfully!.
                  
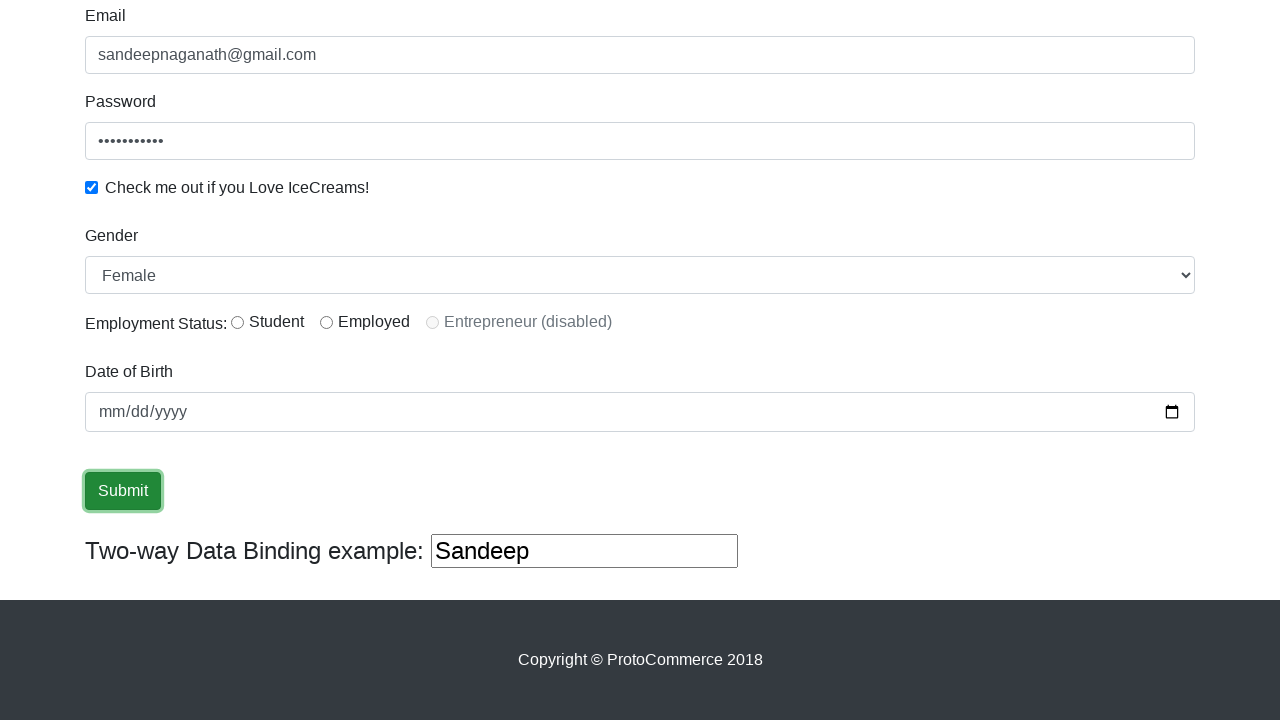

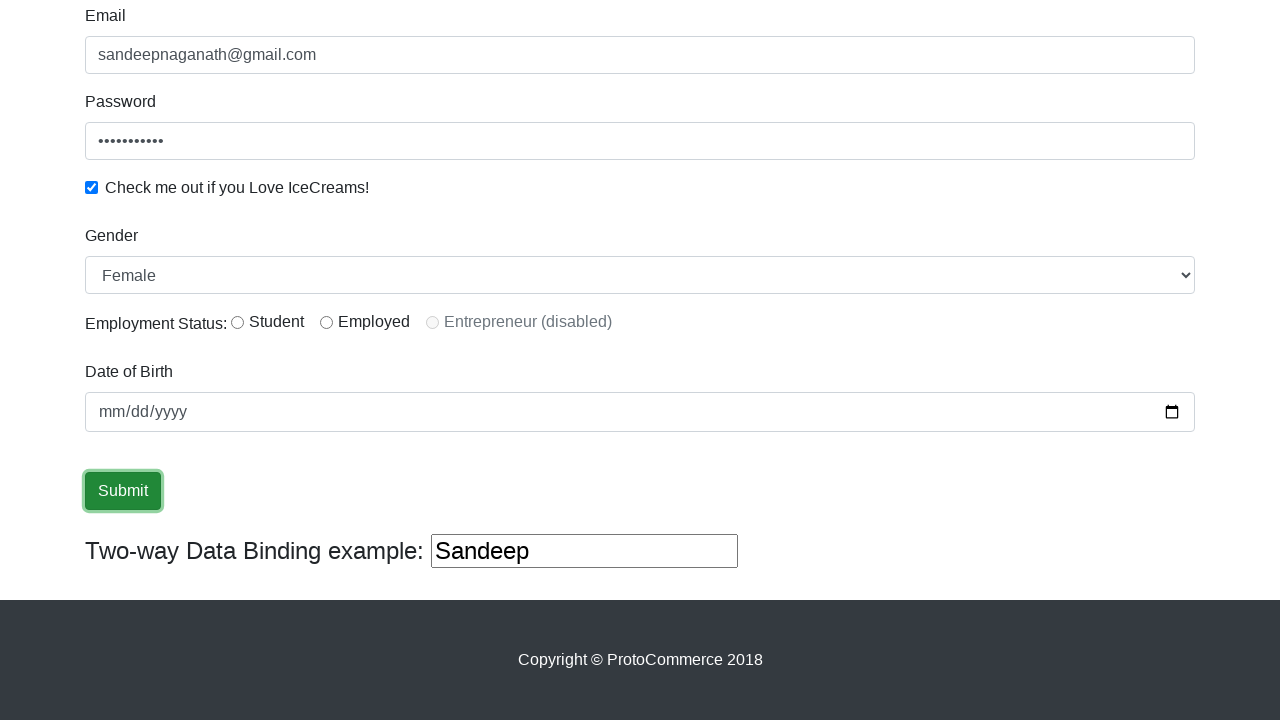